Automates filling out the TRILEGAL stellar population synthesis form with galactic coordinates, field area, photometric system selection, and magnitude limits, then submits the form.

Starting URL: http://stev.oapd.inaf.it/cgi-bin/trilegal

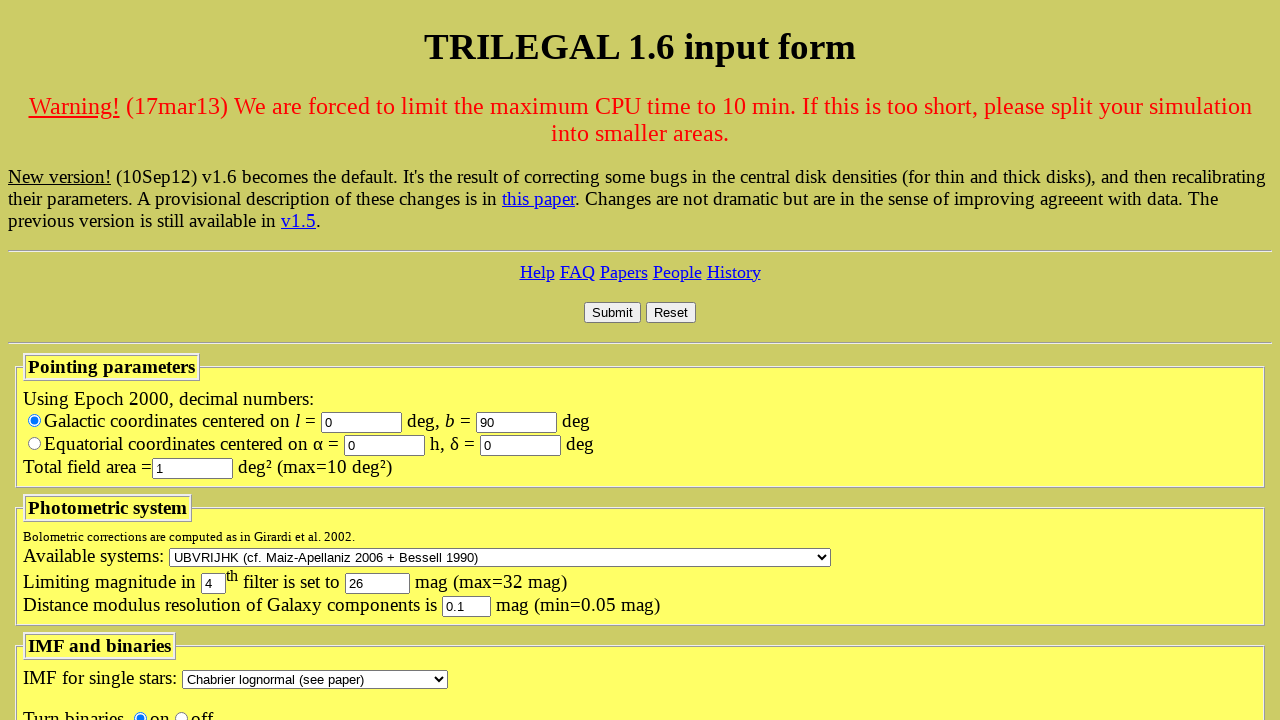

Waited for TRILEGAL form to load
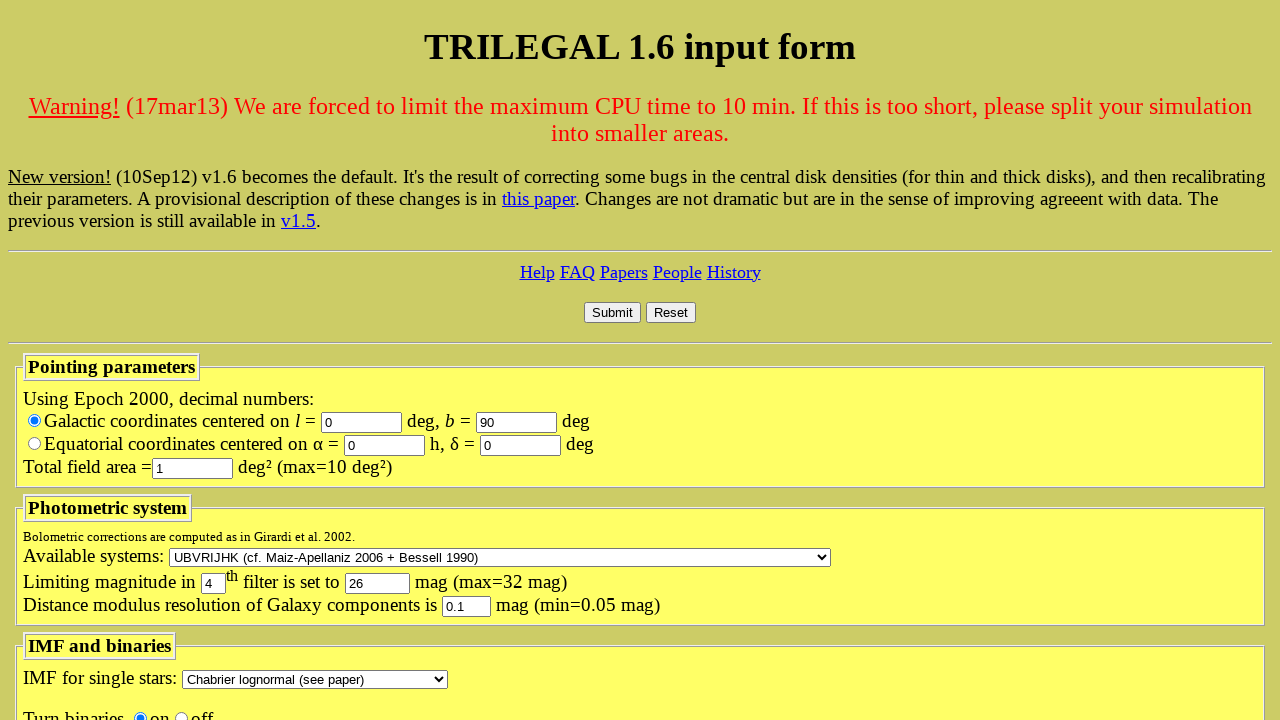

Filled galactic longitude coordinate with 0 on input[name='gc_l']
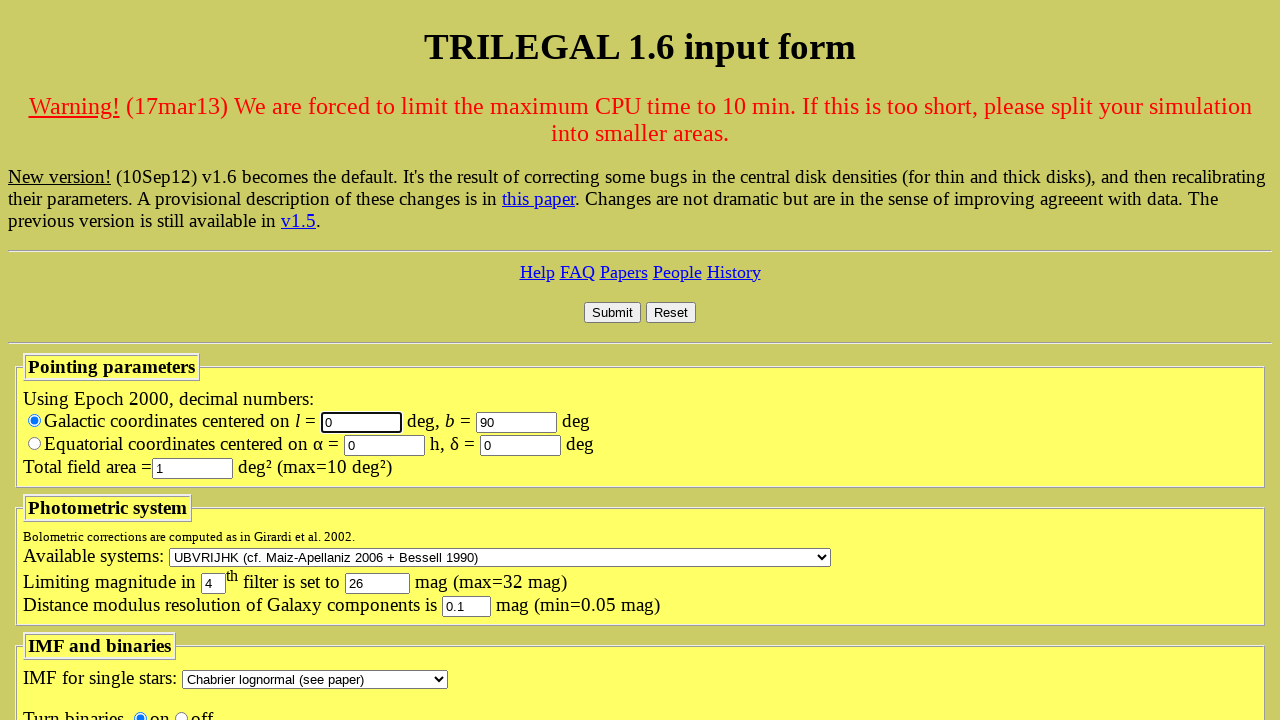

Filled galactic latitude coordinate with 0 on input[name='gc_b']
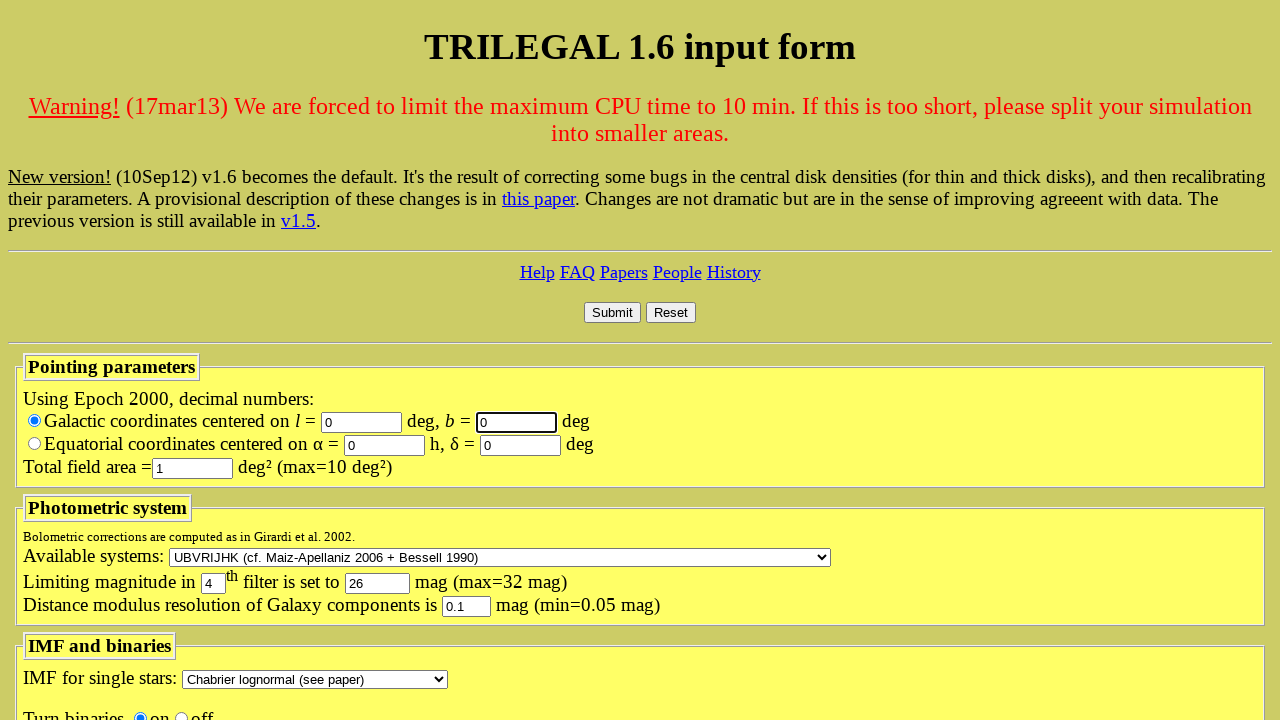

Filled field area with 1 square degree on input[name='field']
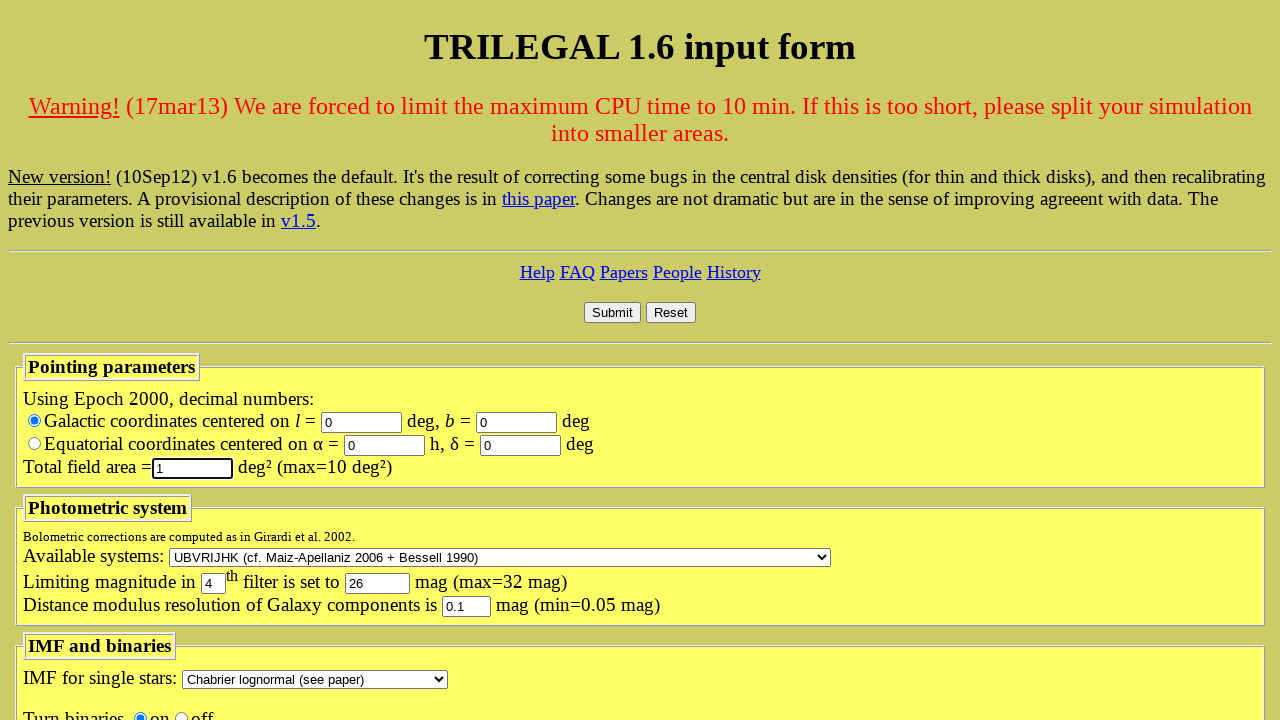

Selected 2MASS JHK photometric system on select[name='photsys_file']
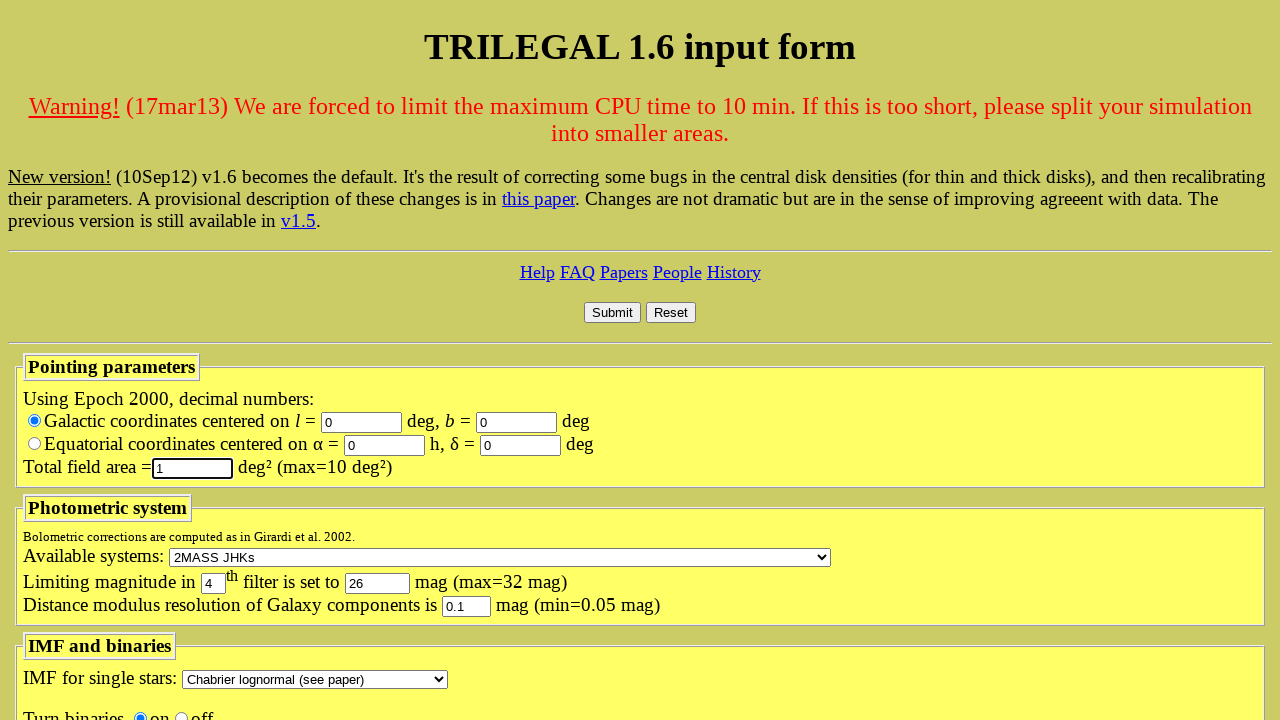

Set magnitude filter limit to 3 on input[name='icm_lim']
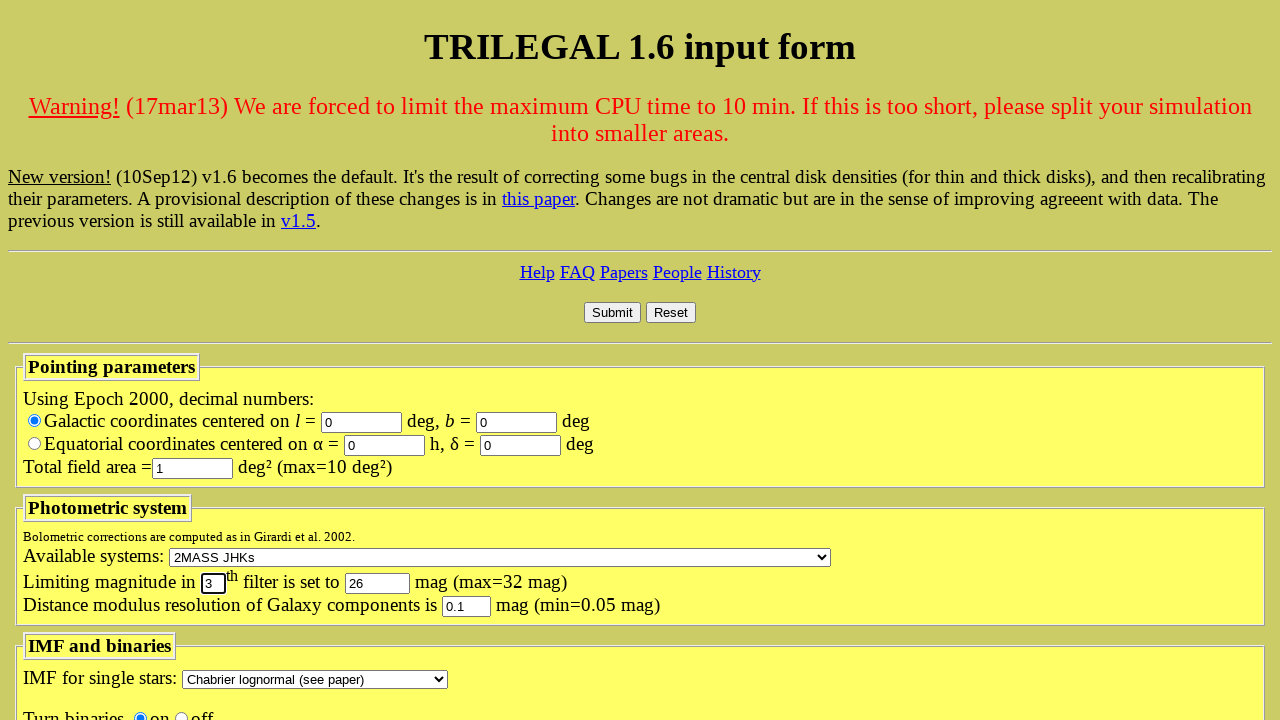

Set maximum magnitude limit to 6 on input[name='mag_lim']
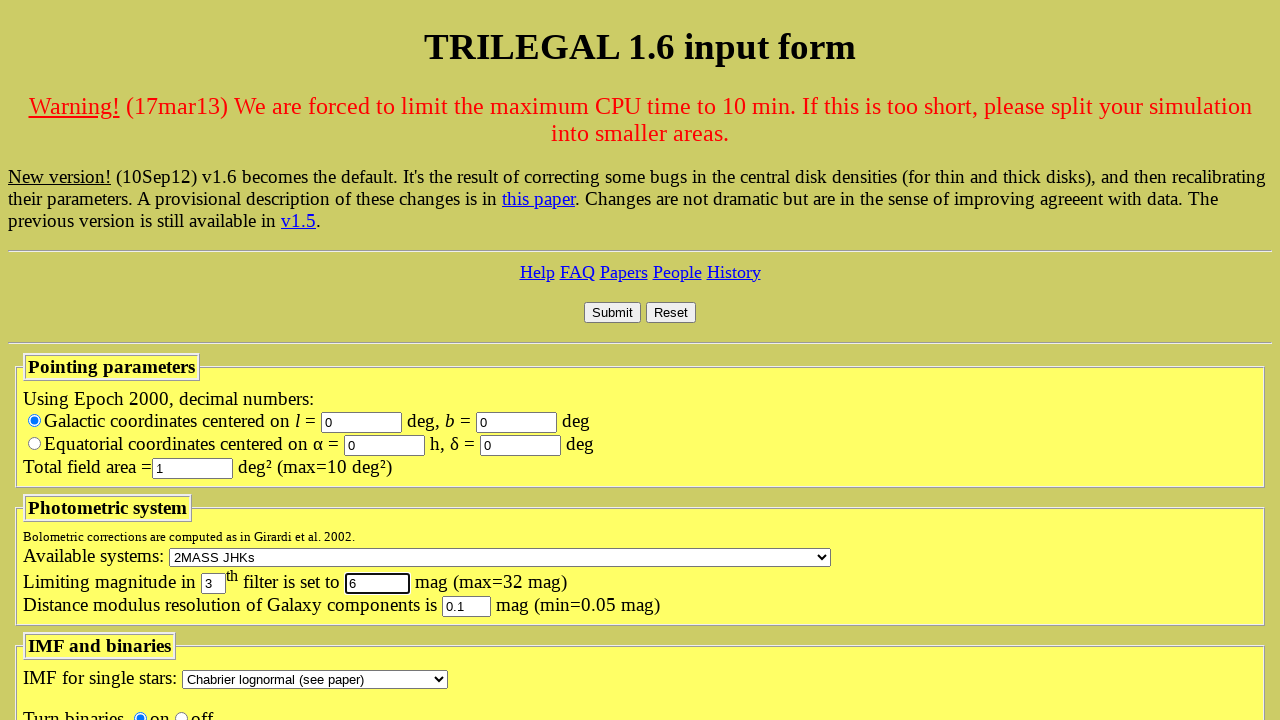

Clicked submit button to run TRILEGAL stellar population synthesis at (612, 313) on input[name='submit_form']
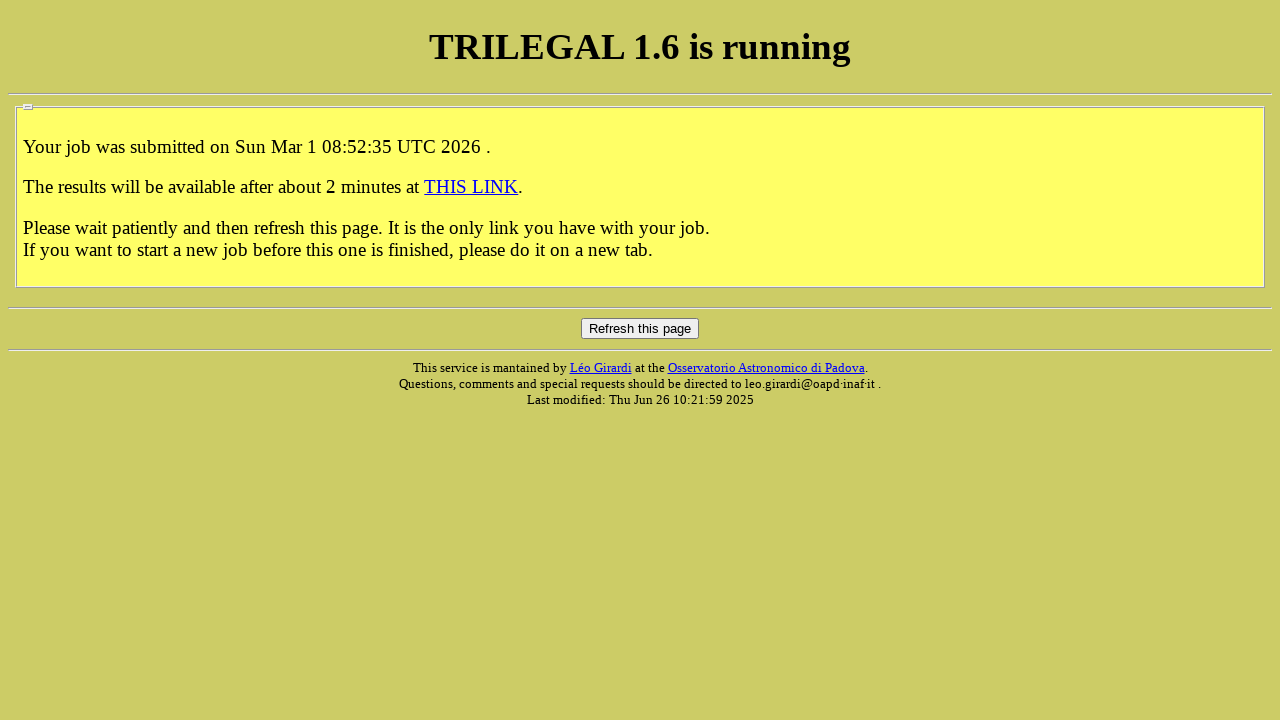

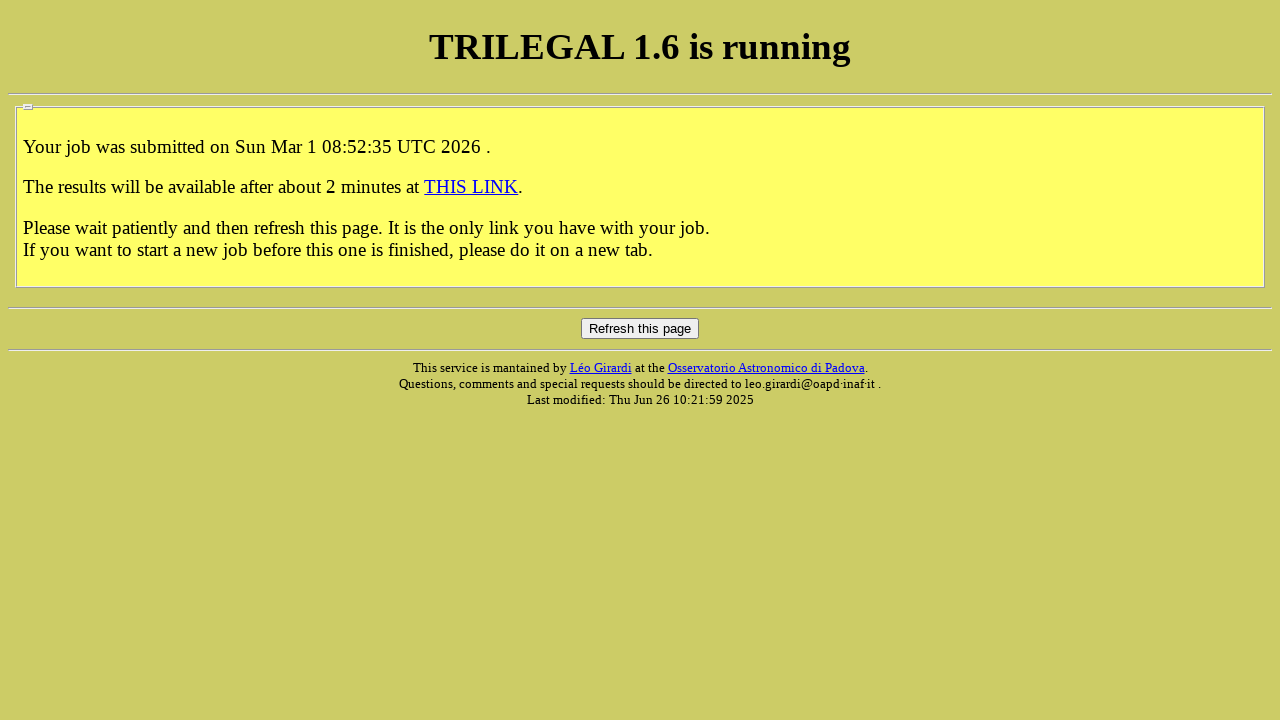